Validates that the email link contains the correct mailto address

Starting URL: https://jaredwebber.dev

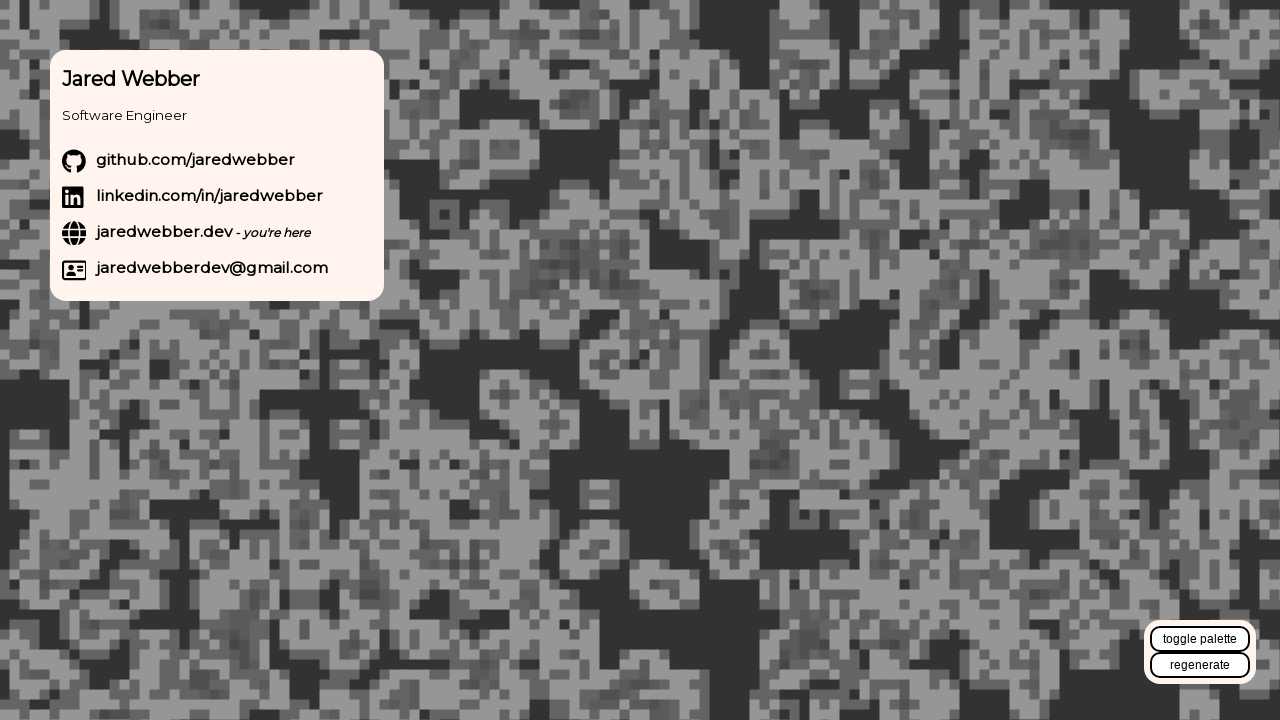

Located email link with text 'jaredwebberdev@gmail.com'
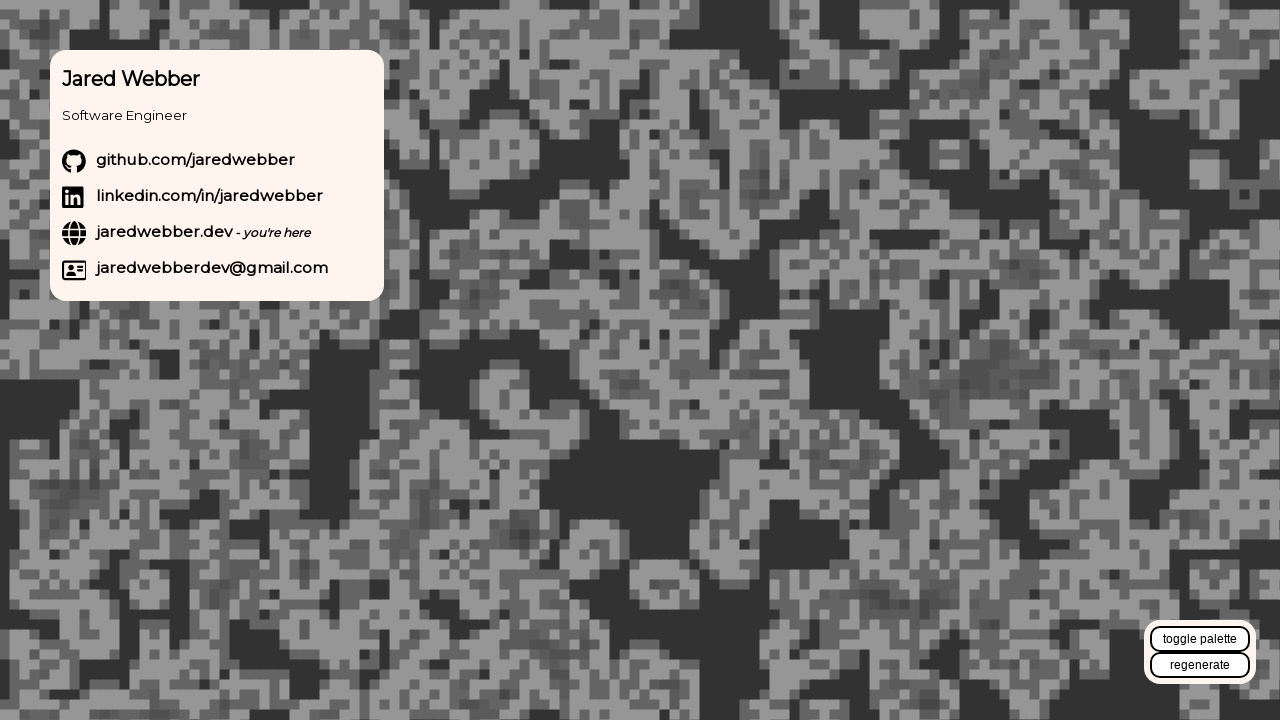

Verified email link href attribute contains correct mailto address
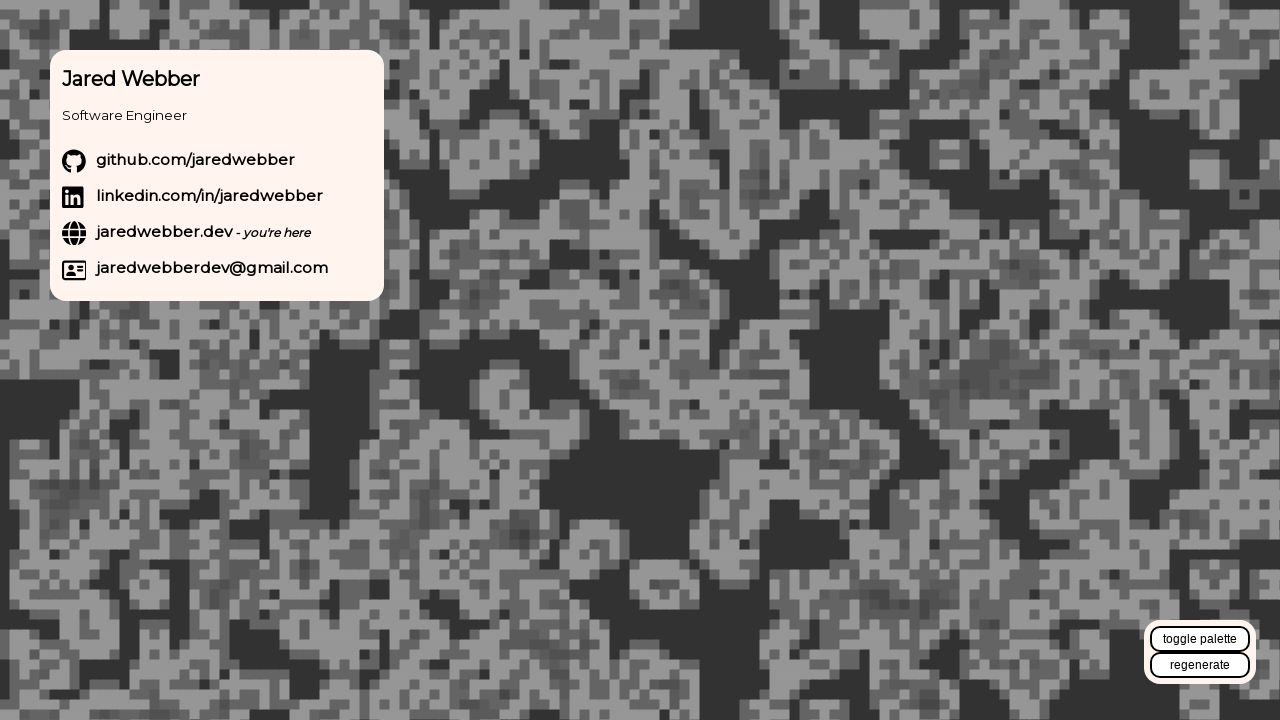

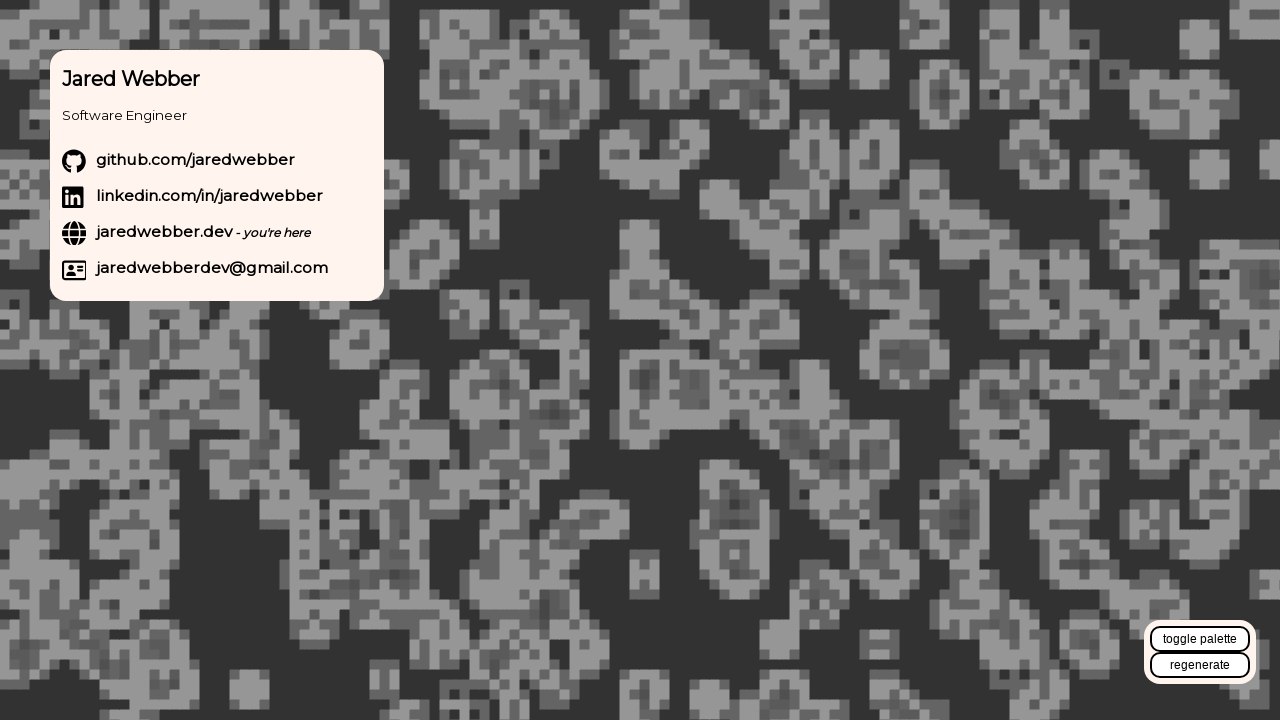